Tests page title validation to ensure it matches the expected furniture website title

Starting URL: https://www.urbanladder.com/

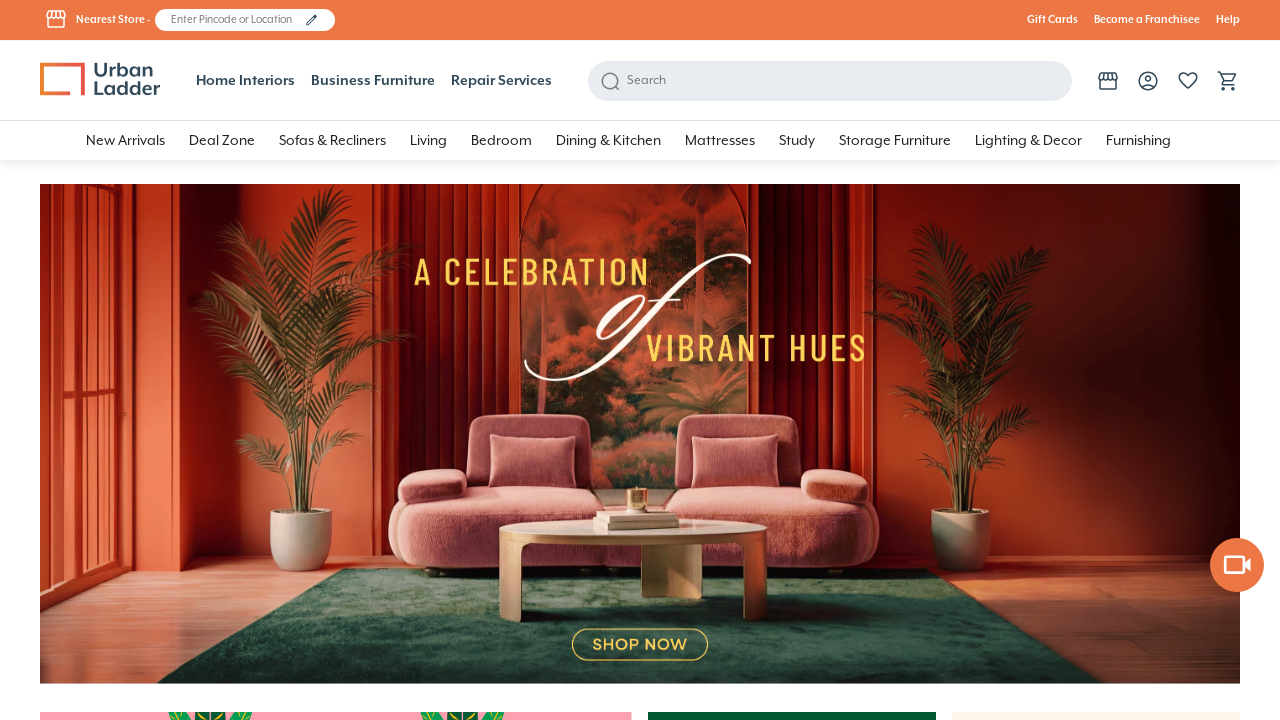

Waited for page to reach networkidle load state
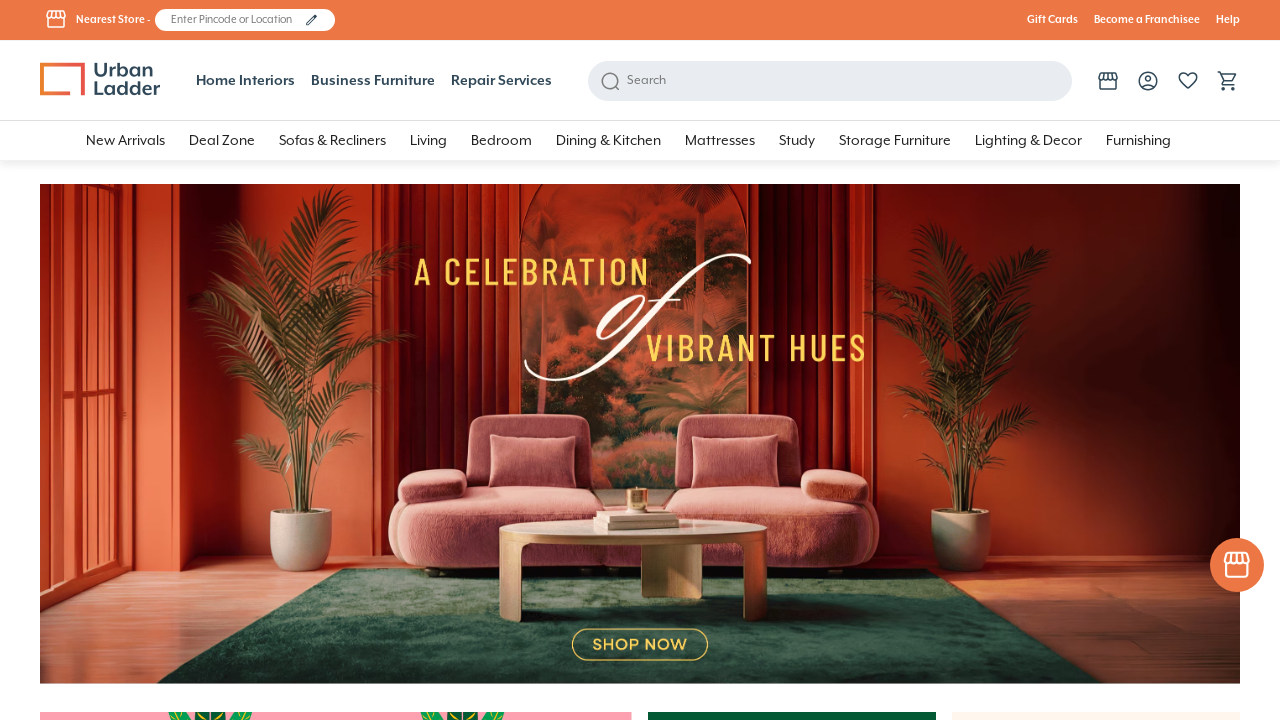

Retrieved page title: Buy Furniture Online: Upto 70% off in this Festive Season
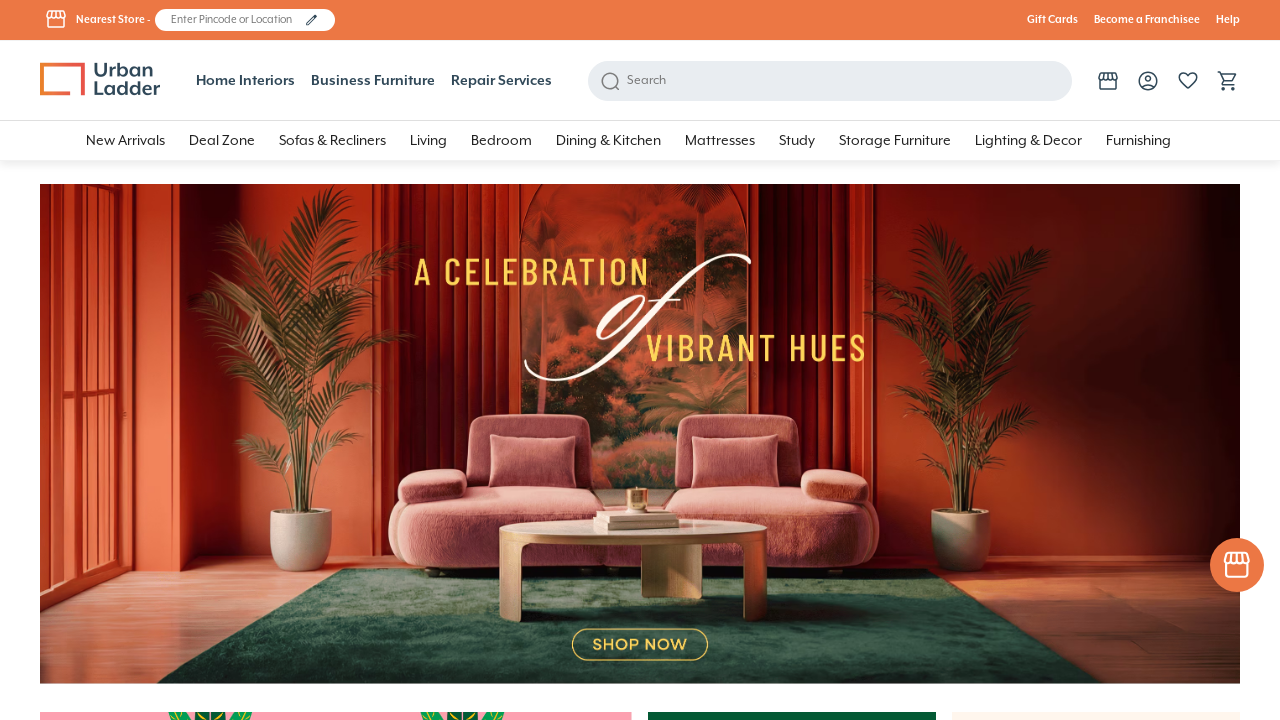

Validated that page title contains 'Furniture' or 'Urban Ladder'
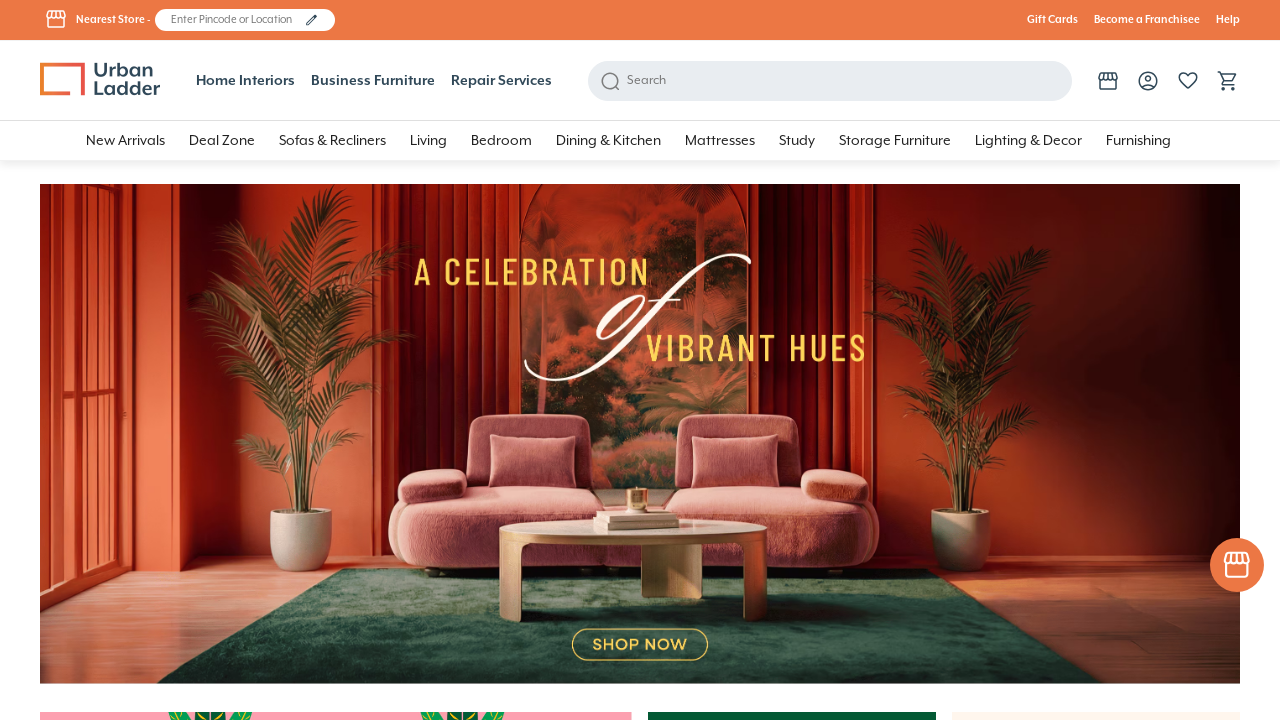

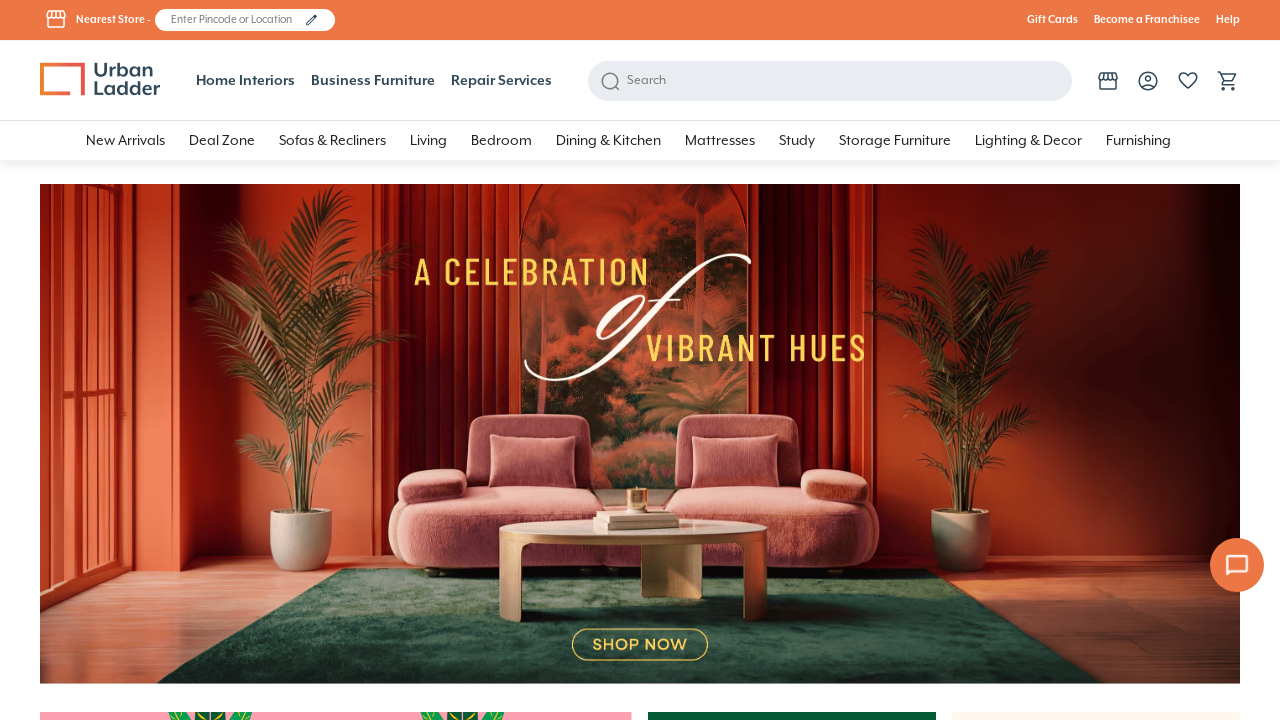